Tests scrolling functionality and validates the sum of values in a table by scrolling to the table, extracting values from the fourth column, and comparing the calculated sum with the displayed total

Starting URL: https://rahulshettyacademy.com/AutomationPractice/

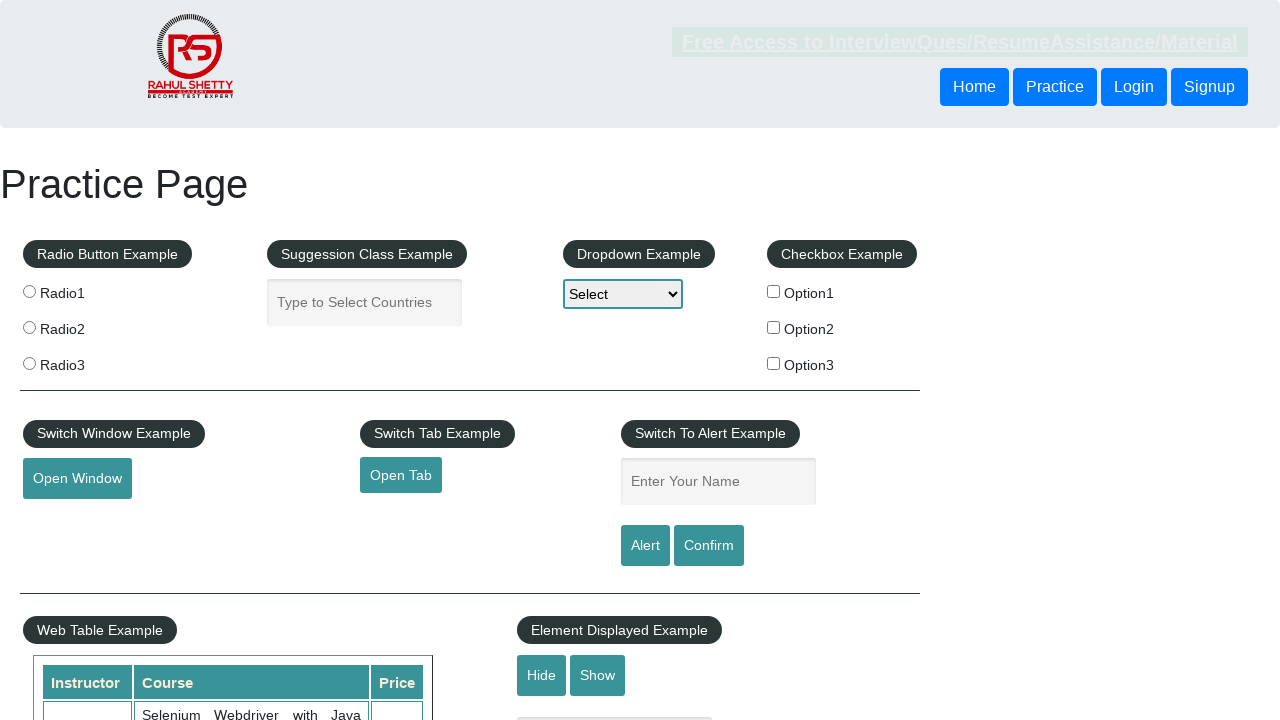

Scrolled down main window by 500px
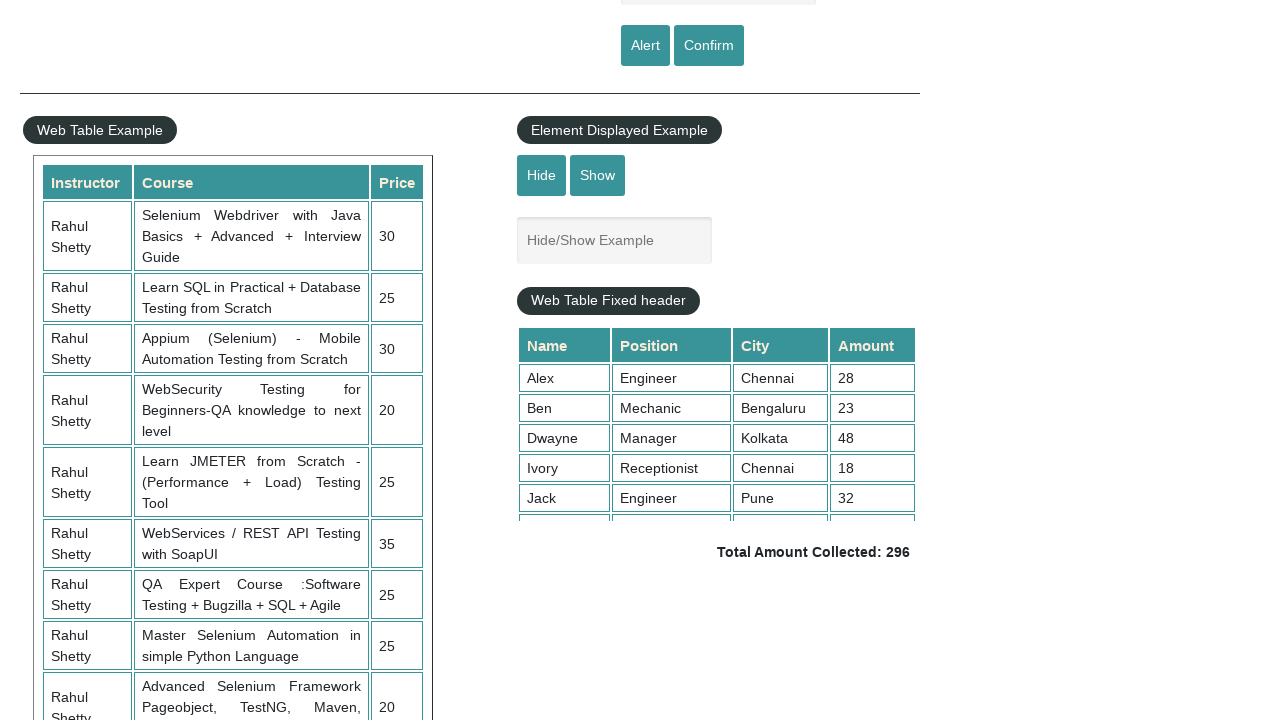

Scrolled within fixed header table by 500px
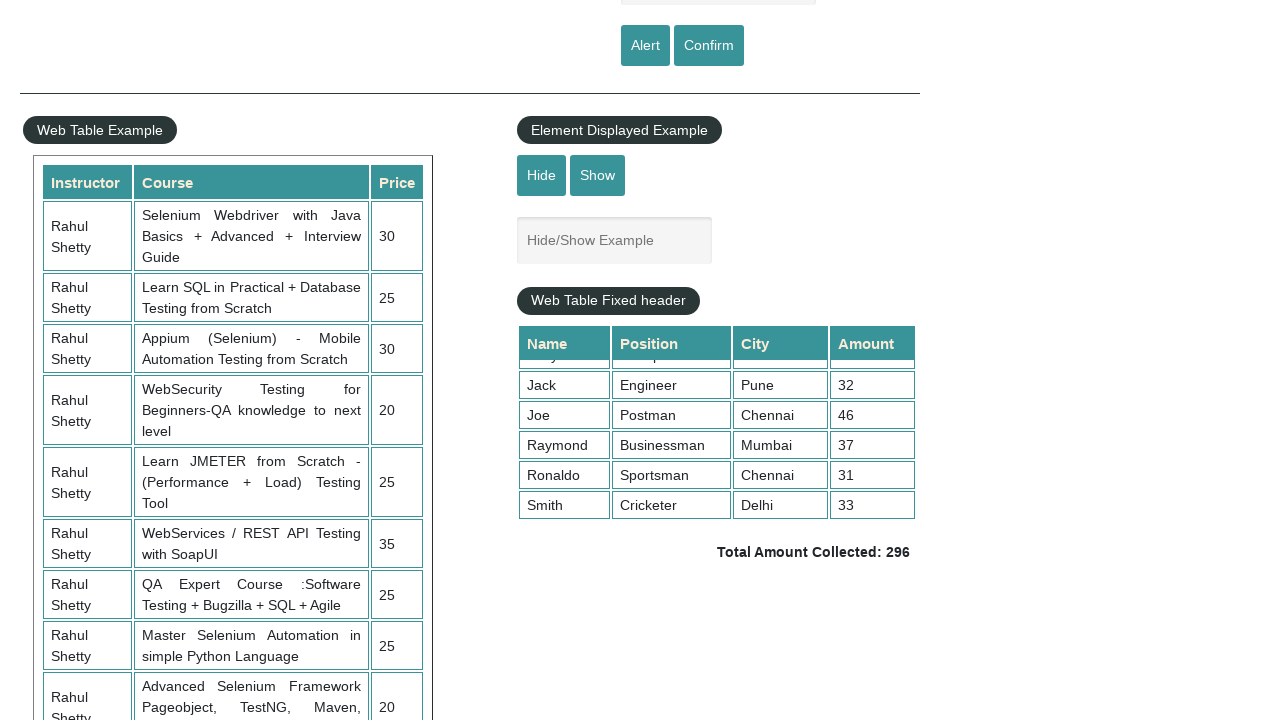

Table fourth column loaded and ready
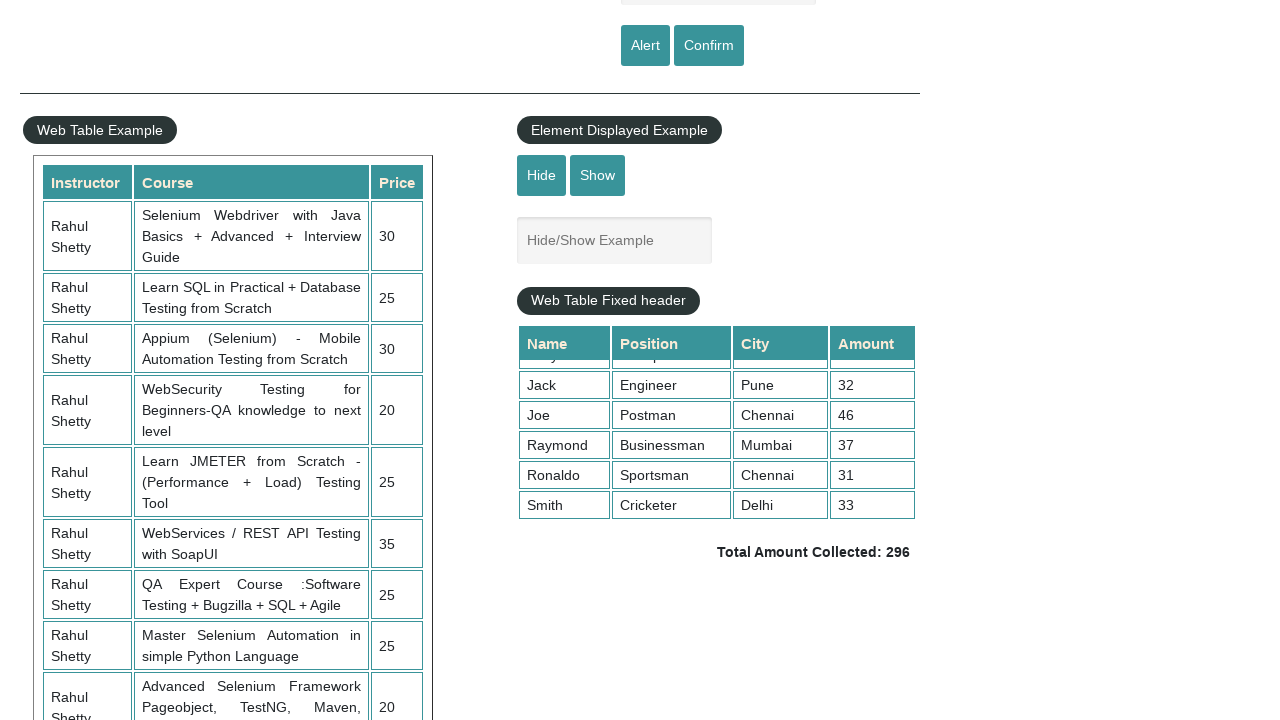

Retrieved all values from fourth column (9 elements)
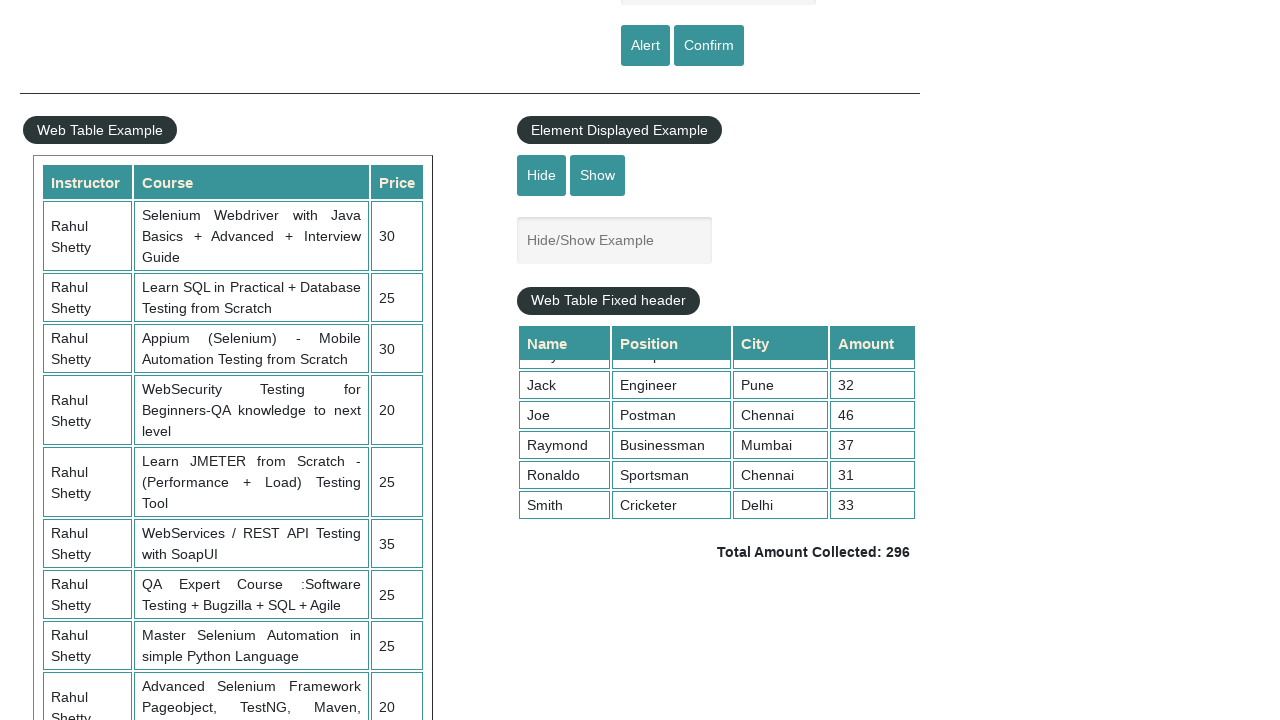

Calculated sum of fourth column values: 296
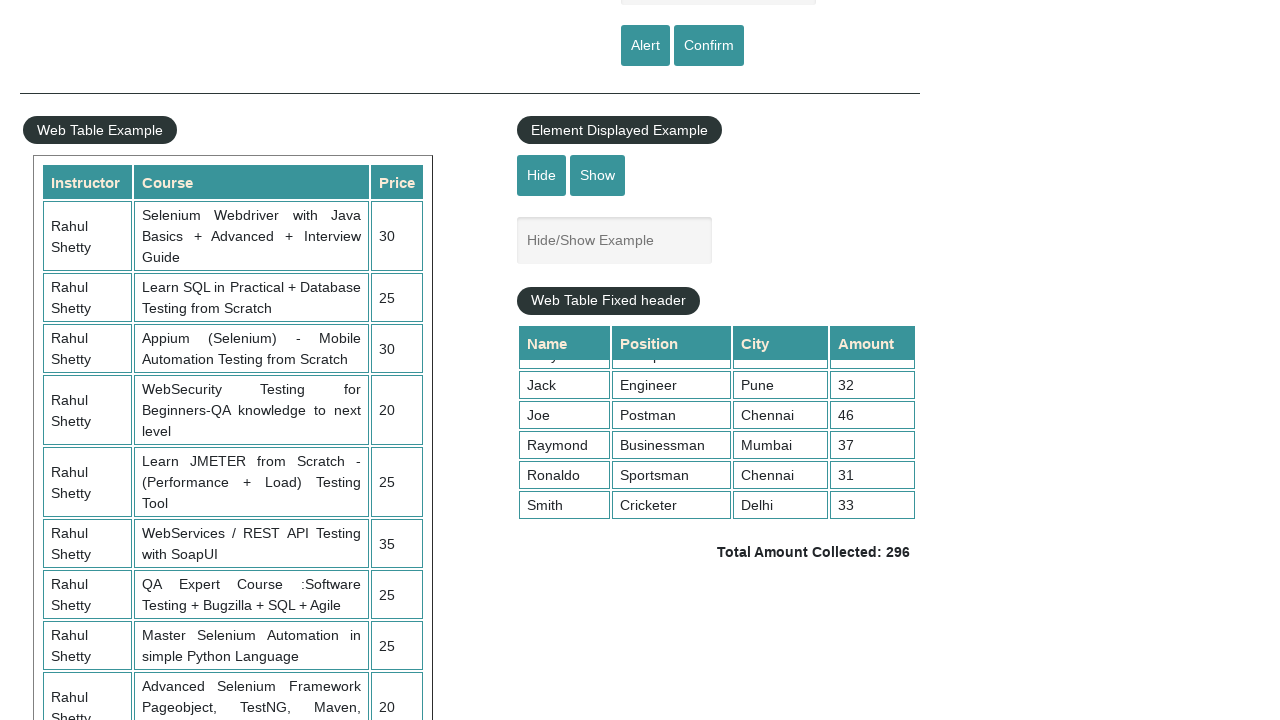

Retrieved displayed total amount text:  Total Amount Collected: 296 
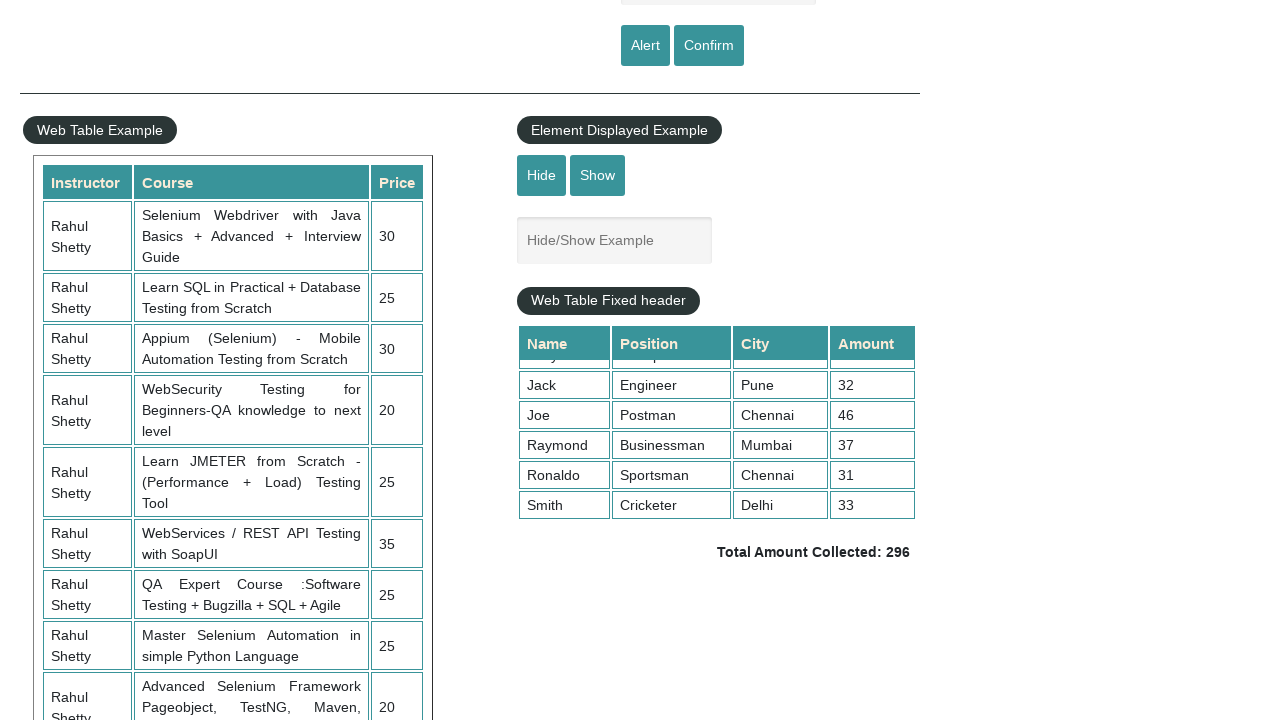

Extracted displayed total: 296
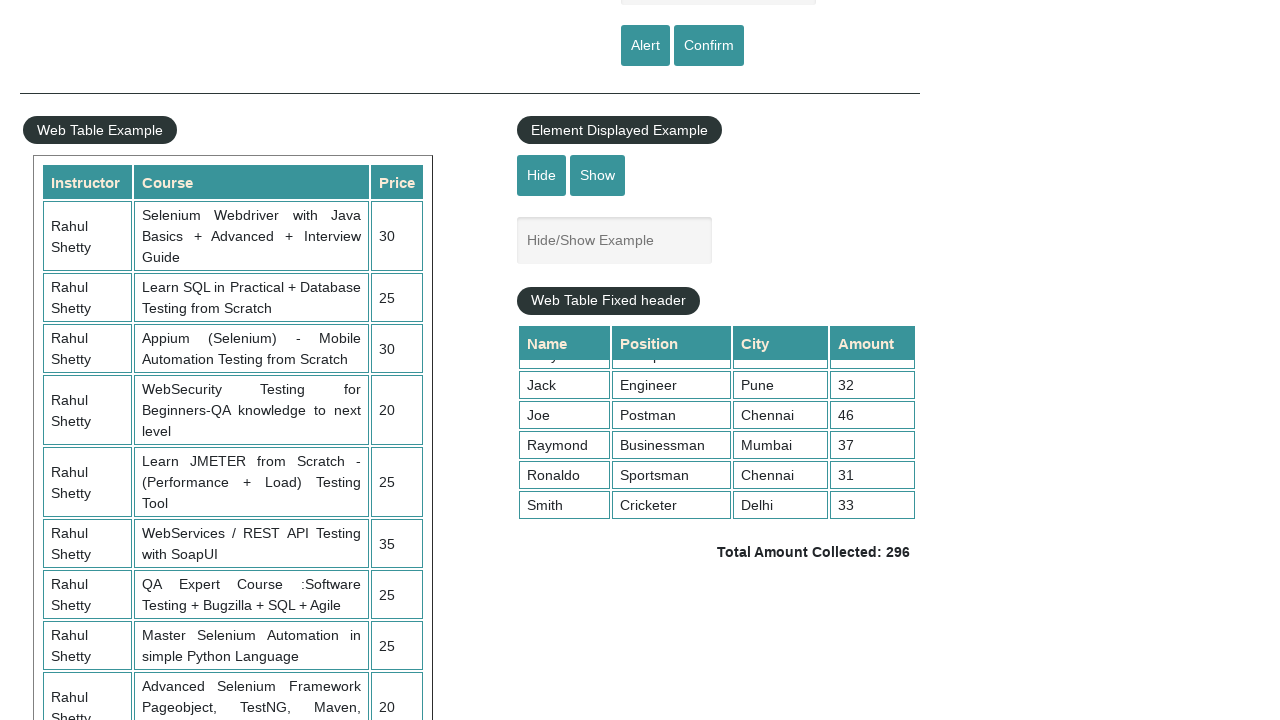

Assertion passed: calculated sum (296) matches displayed total (296)
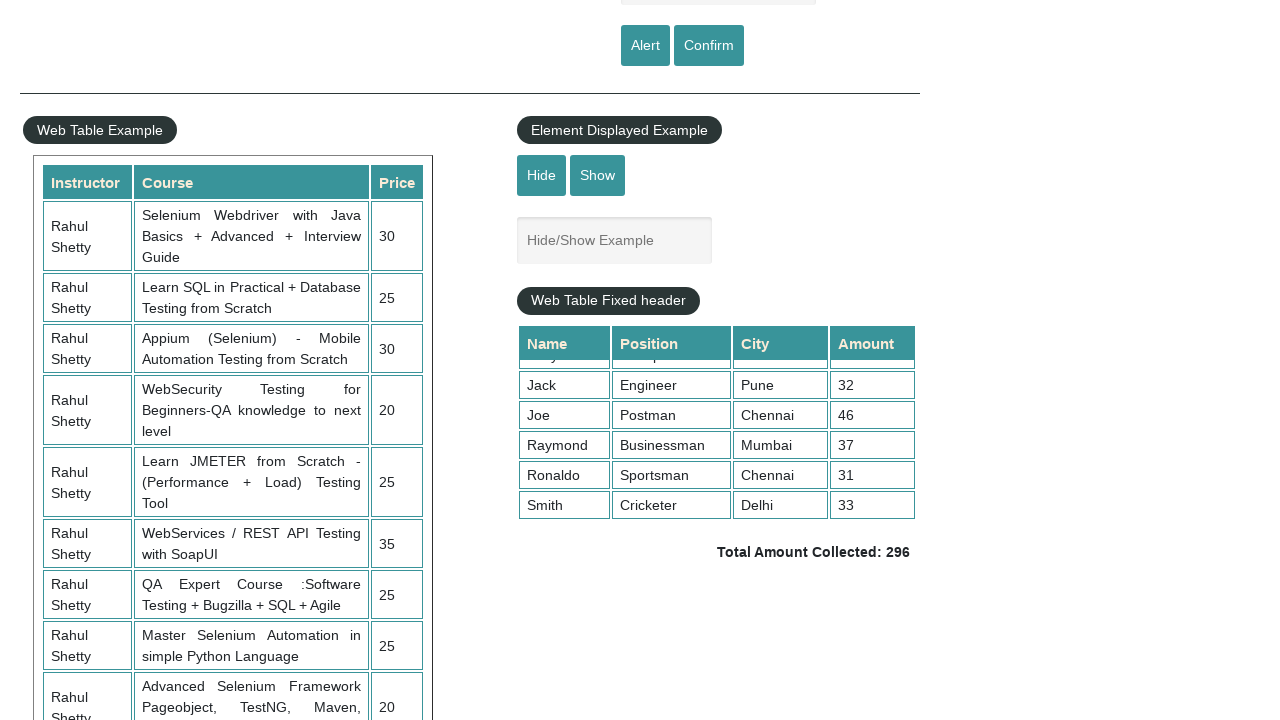

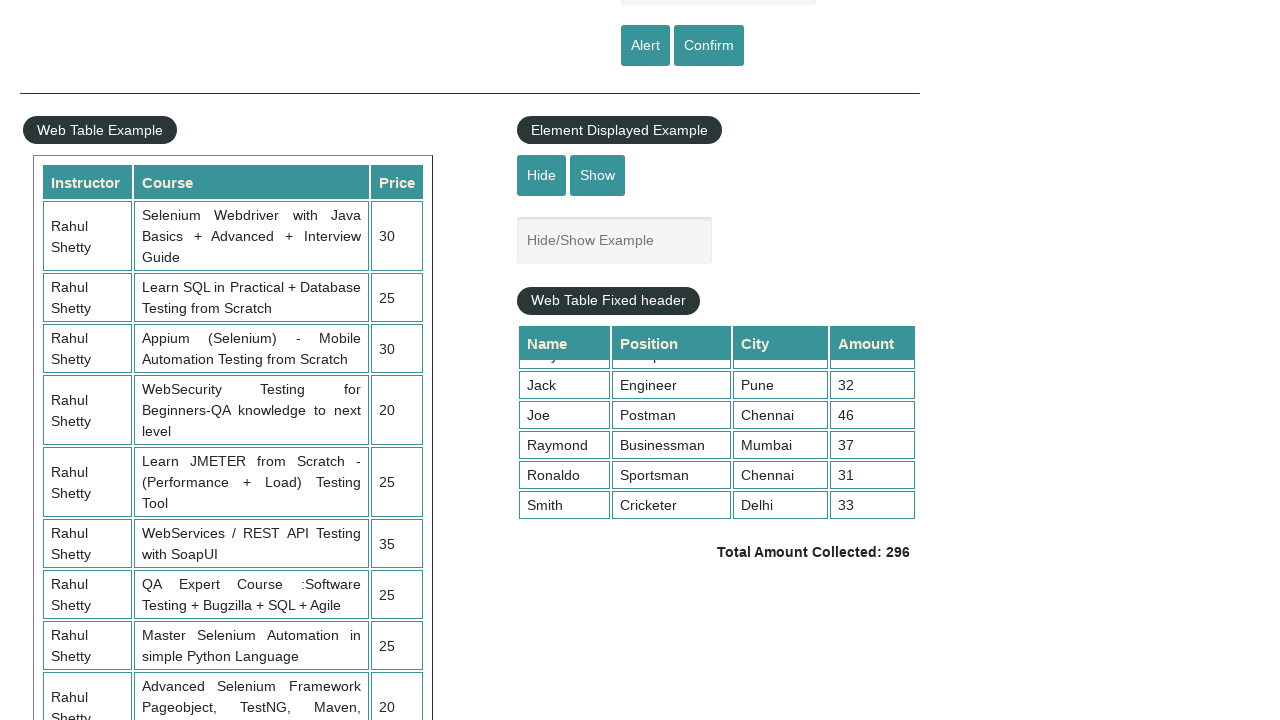